Tests prompt dialog by clicking the prompt button, entering text, and accepting the dialog

Starting URL: https://demoqa.com/alerts

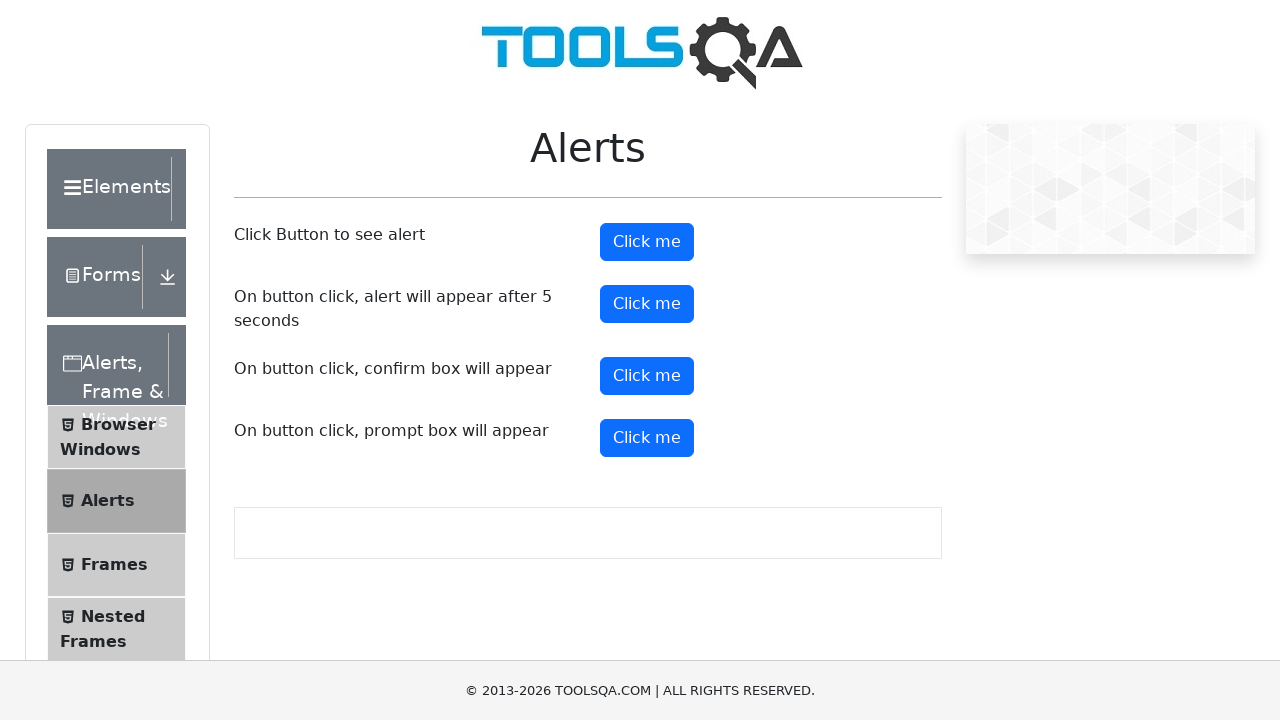

Set up dialog handler to accept prompt with text 'shabeer'
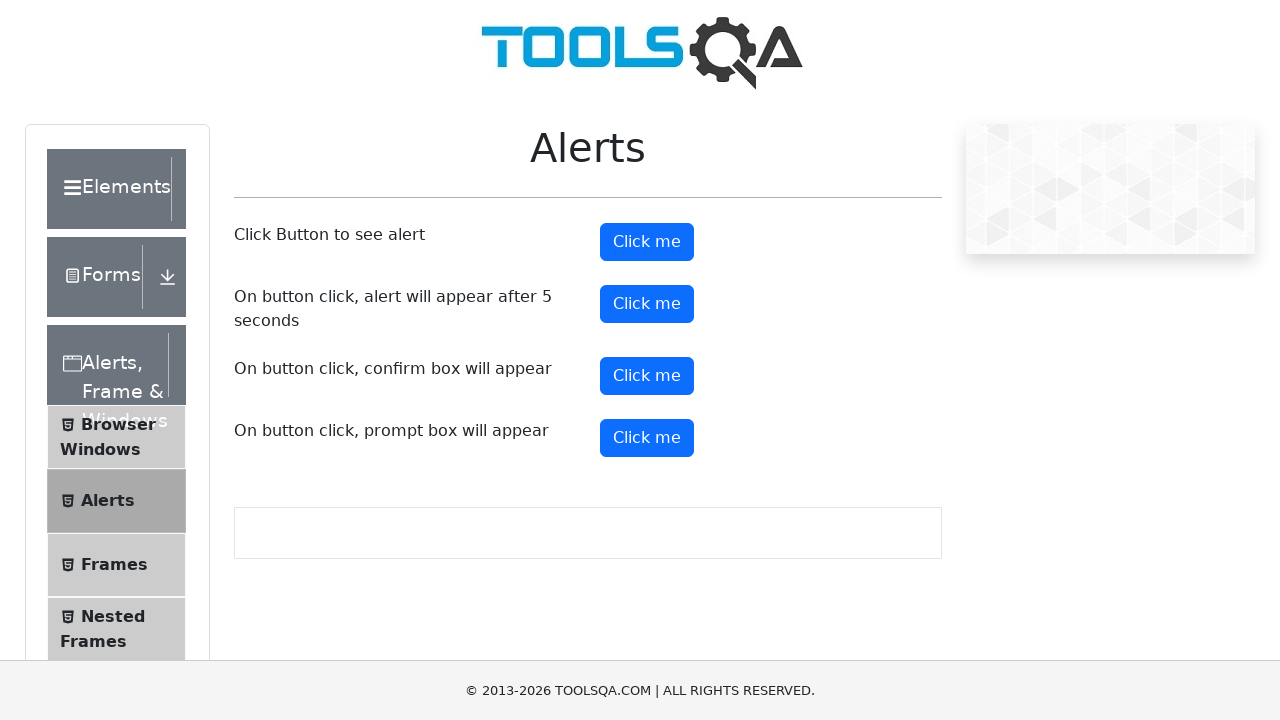

Clicked prompt button to trigger dialog at (647, 438) on #promtButton
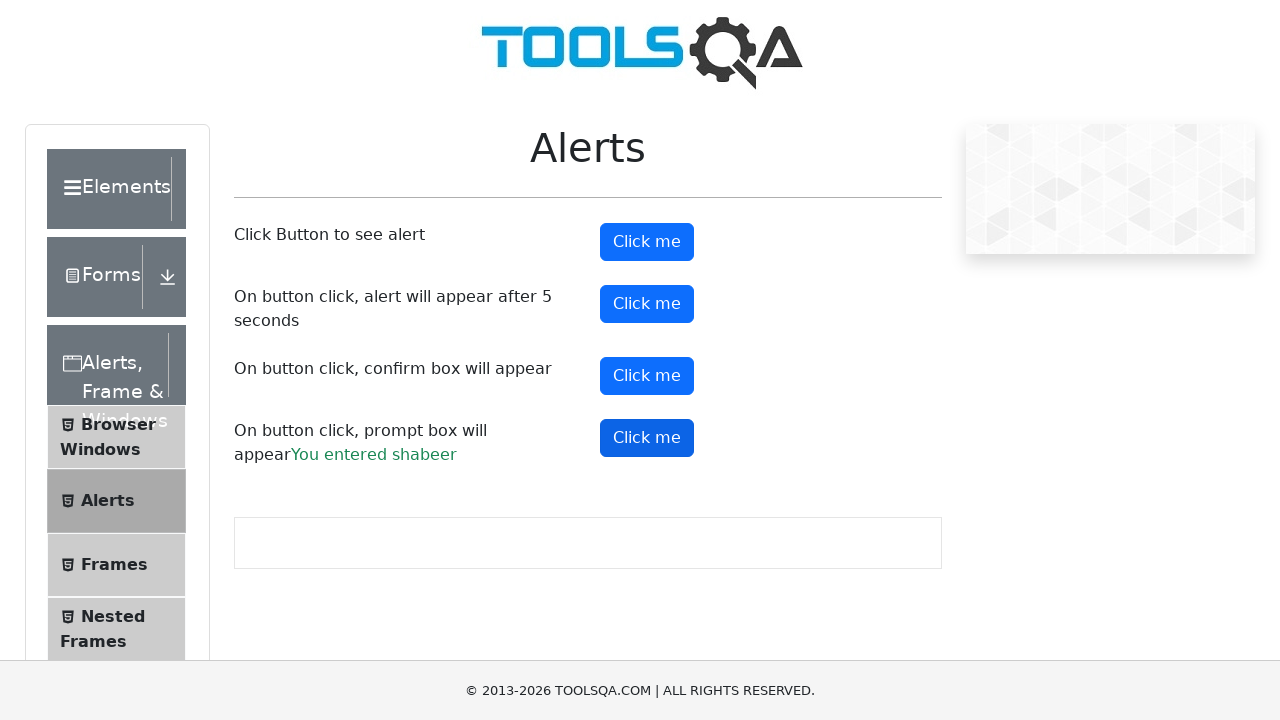

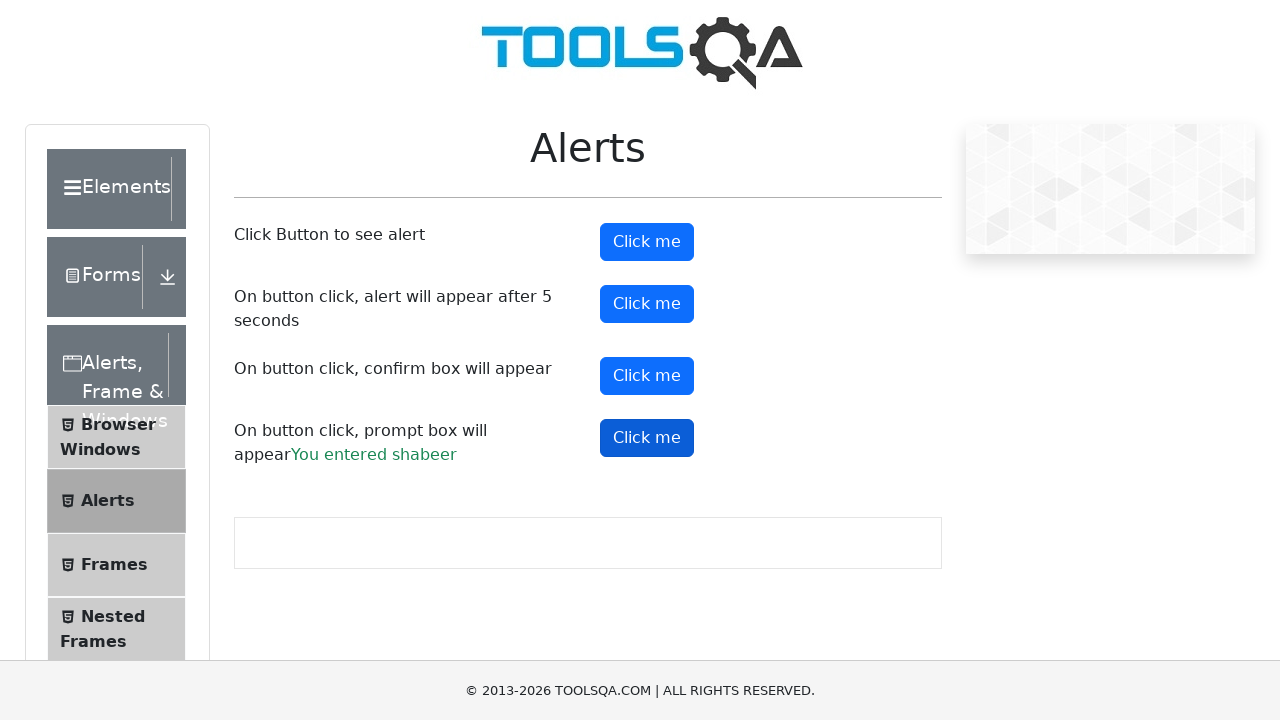